Tests JavaScript alert acceptance by clicking the first button, accepting the alert, and verifying the result message

Starting URL: https://testcenter.techproeducation.com/index.php?page=javascript-alerts

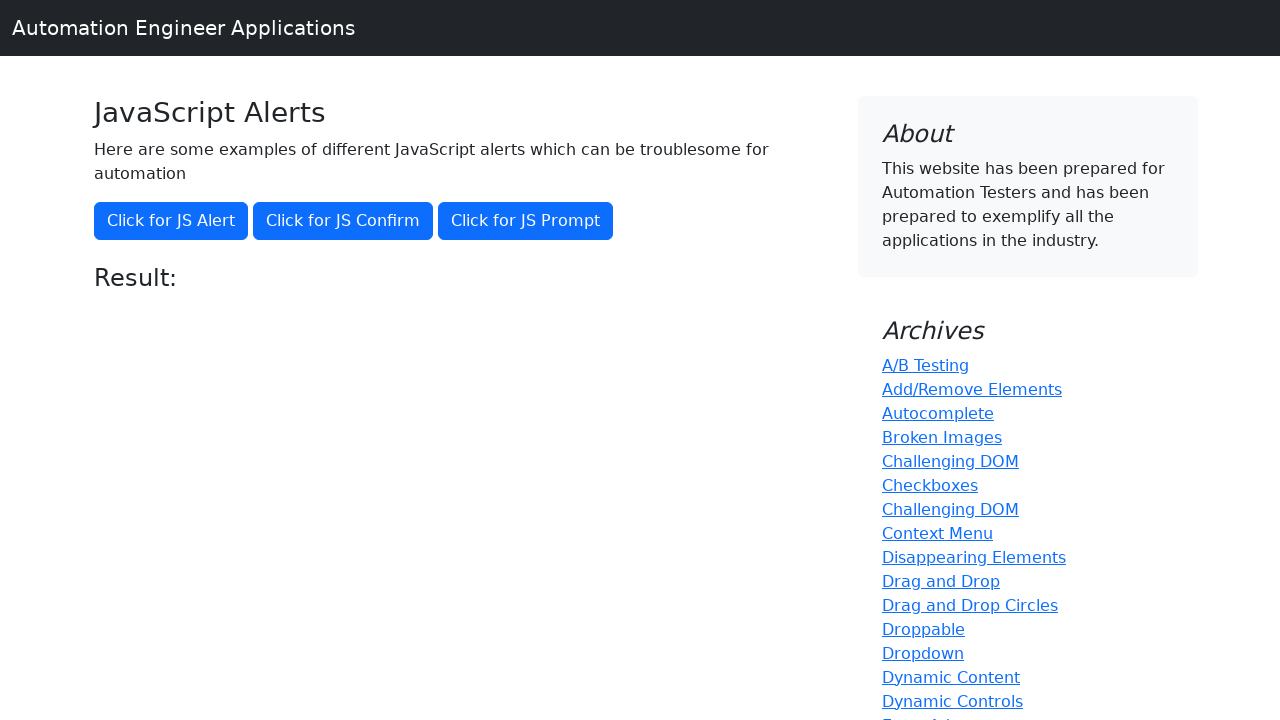

Clicked the first button to trigger JavaScript alert at (171, 221) on (//button[@class='btn btn-primary'])[1]
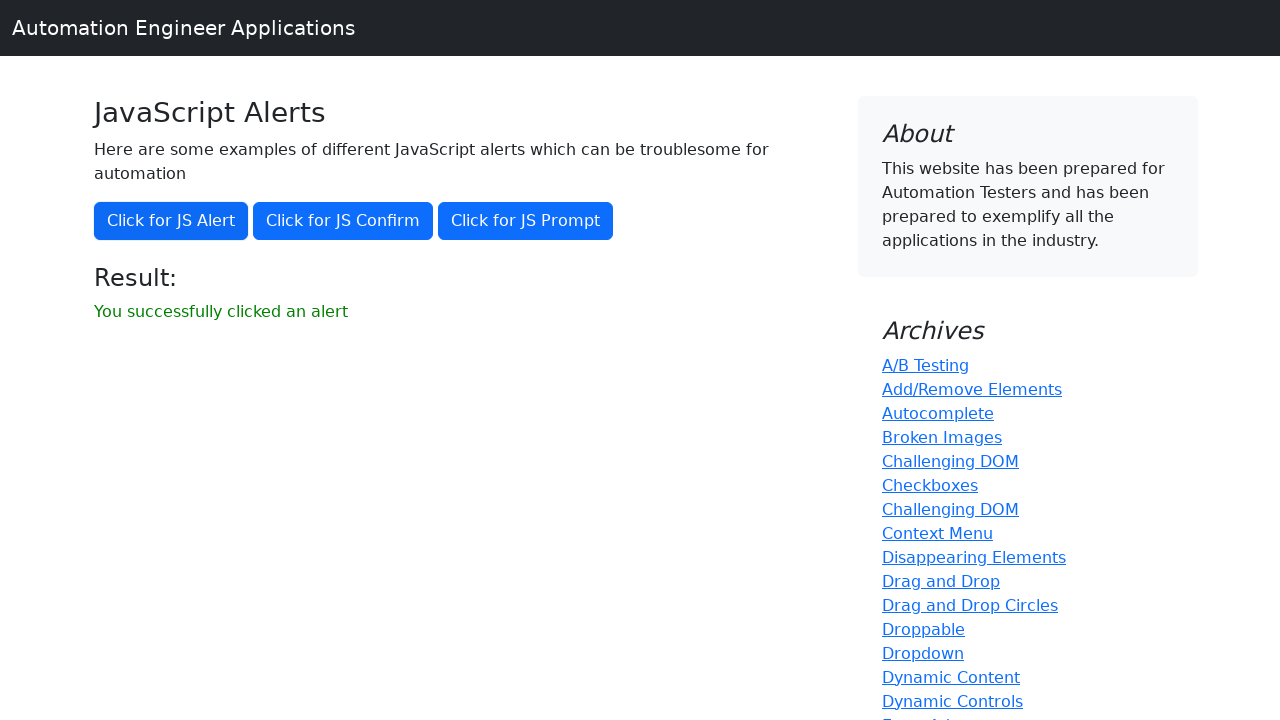

Set up dialog handler to accept alerts
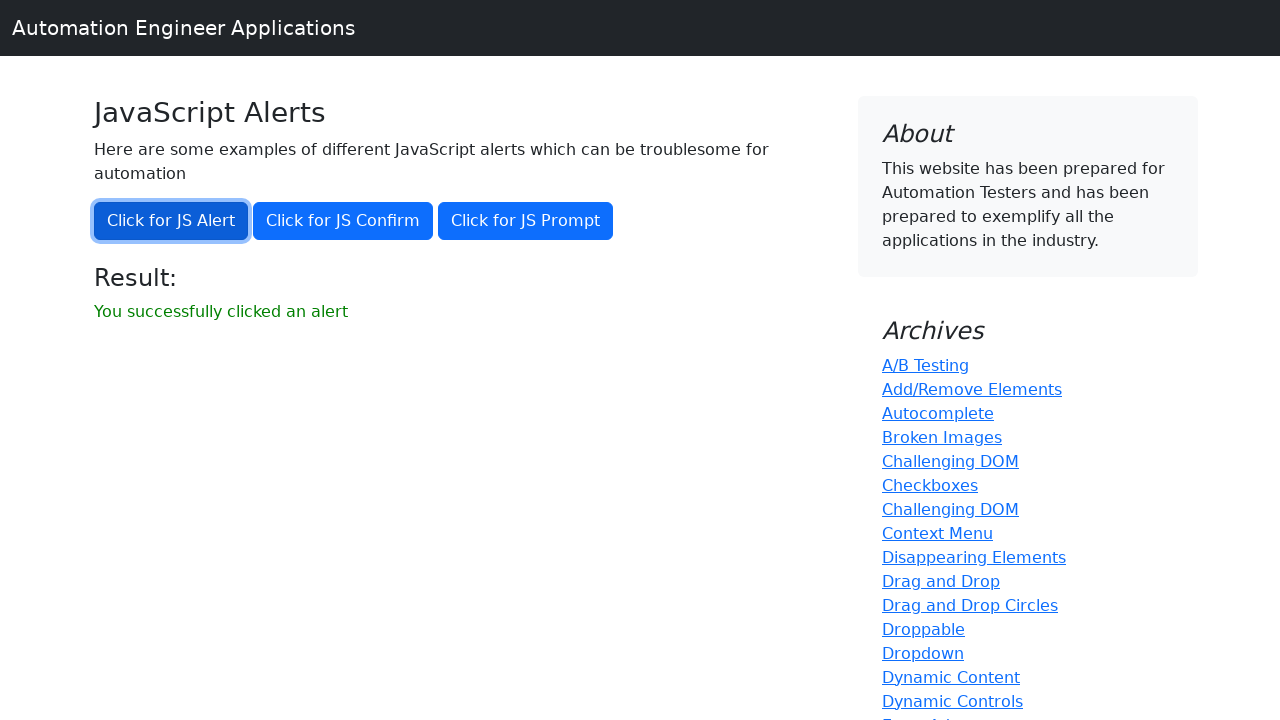

Result message element loaded
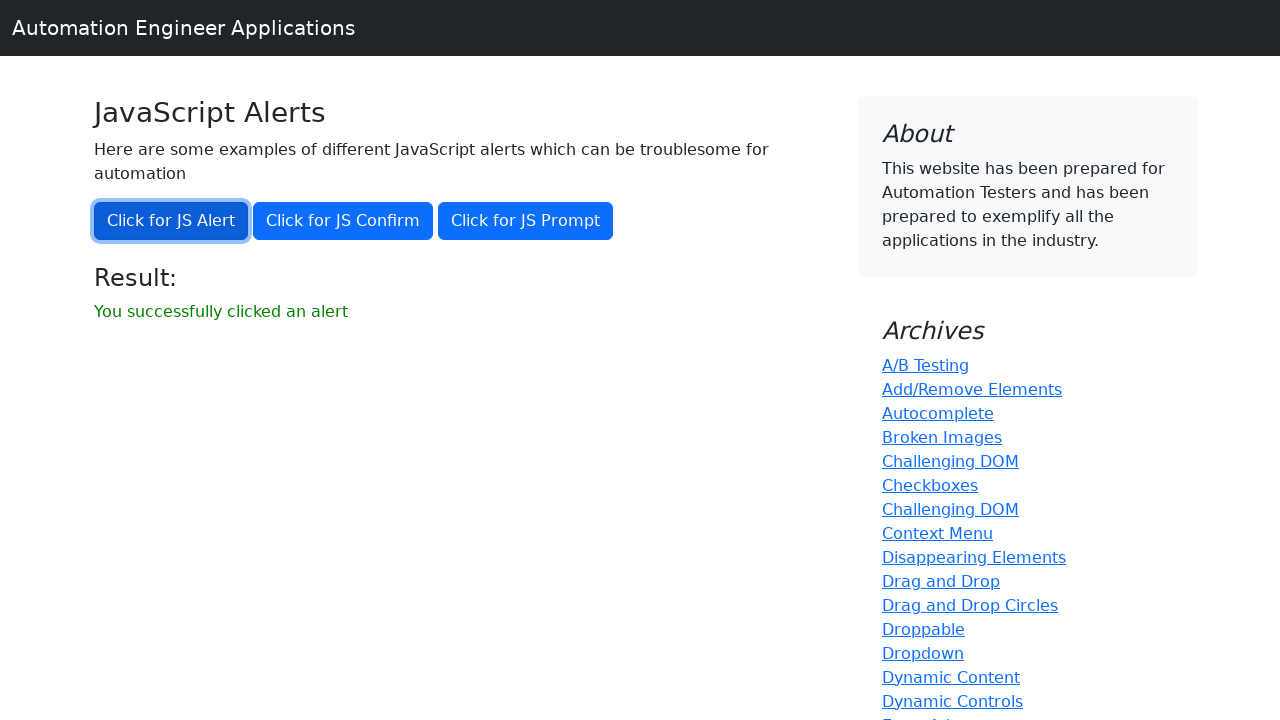

Retrieved result message text content
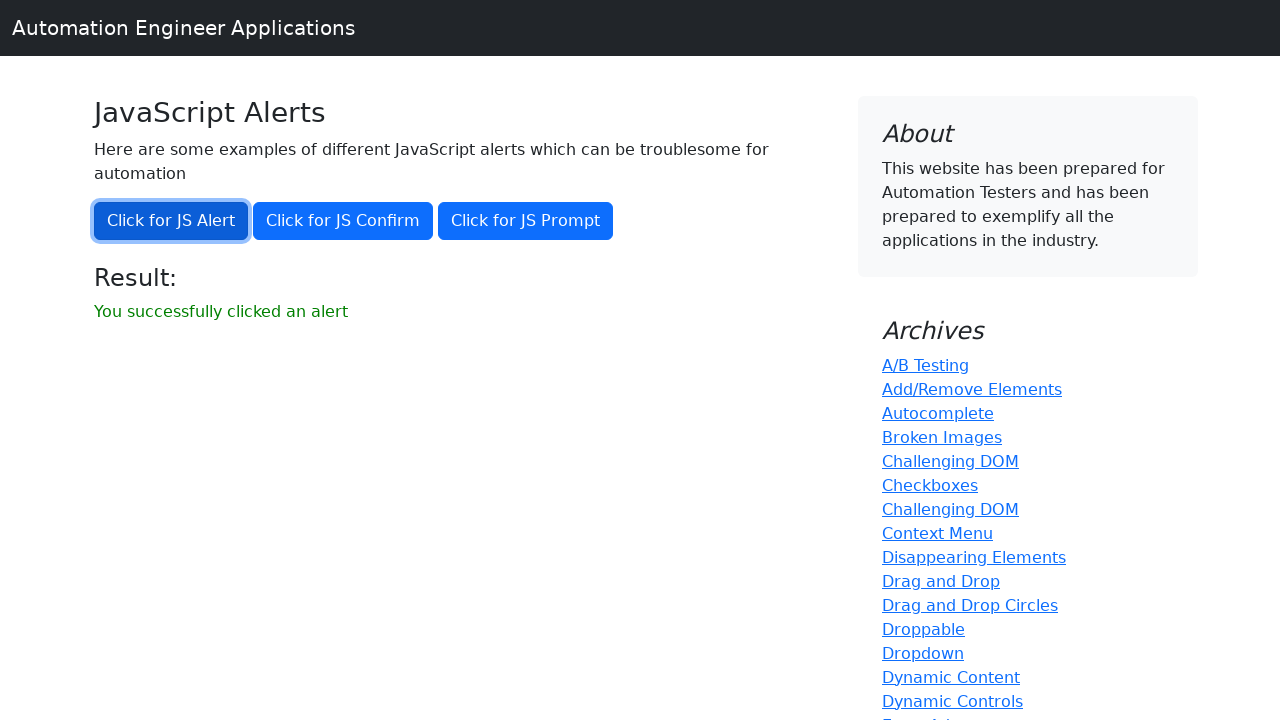

Verified result message matches expected text 'You successfully clicked an alert'
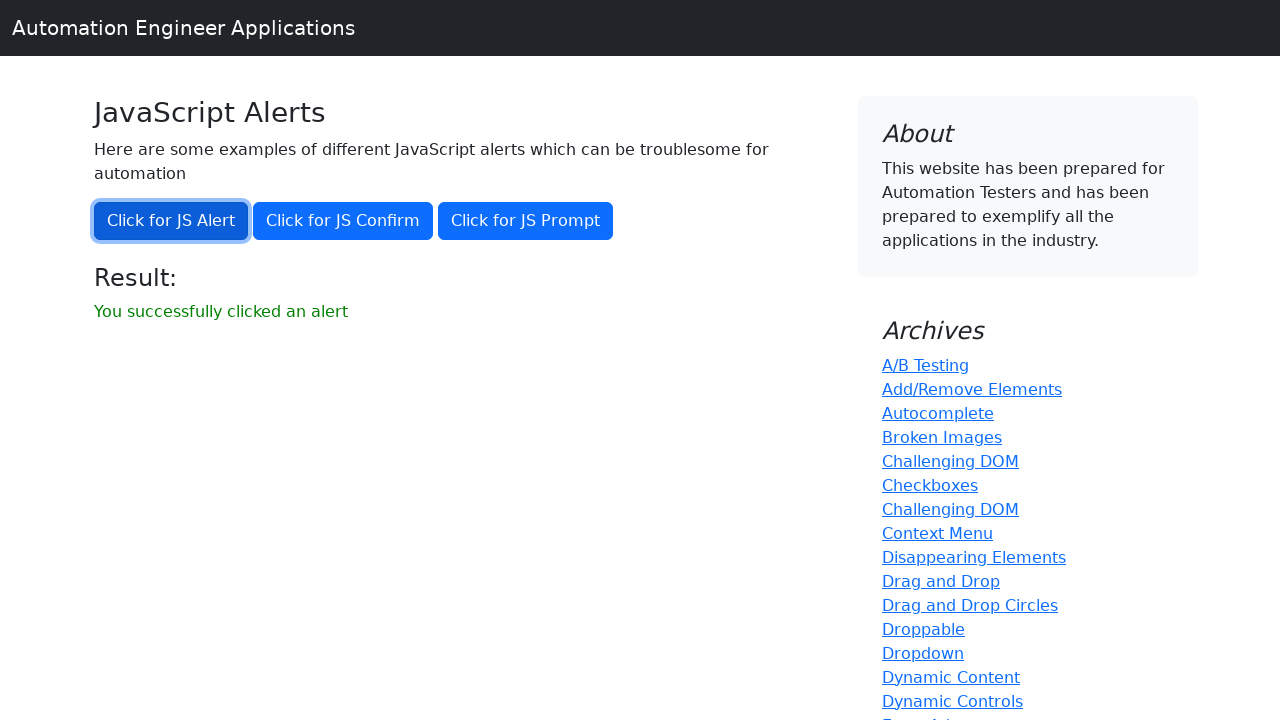

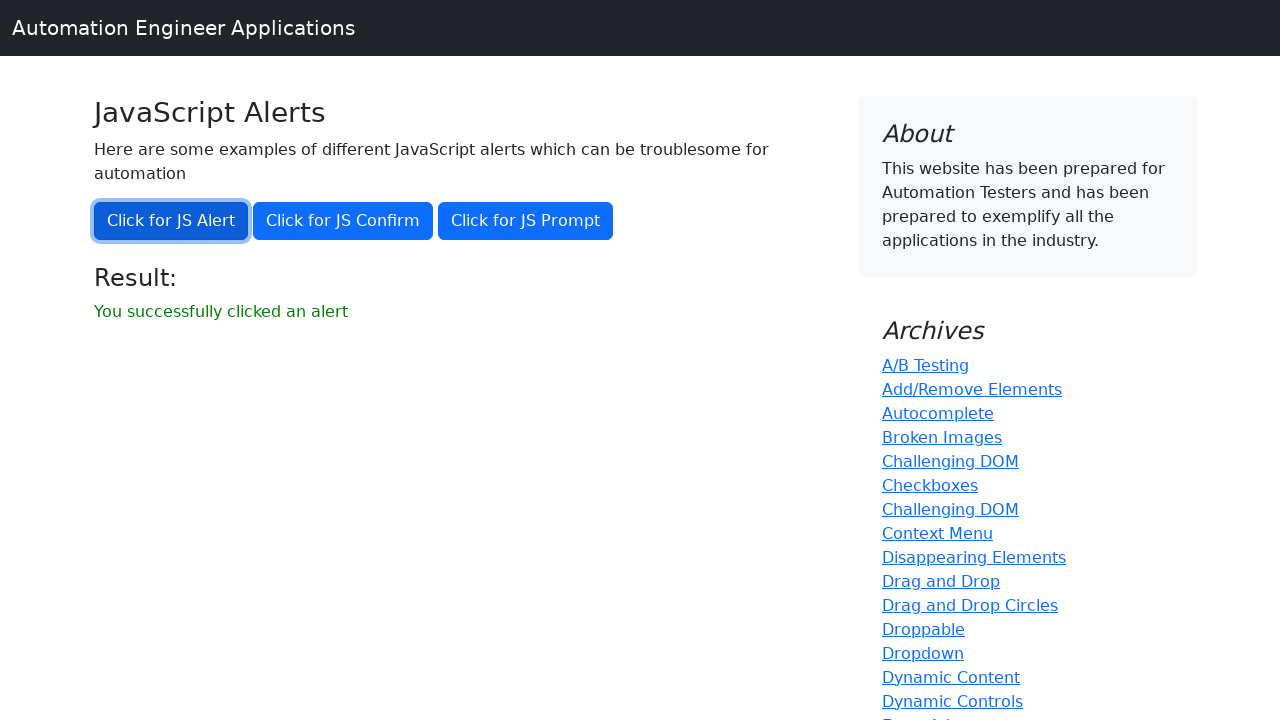